Tests jQuery UI datepicker by opening it, navigating to next month, and selecting a specific date

Starting URL: https://jqueryui.com/datepicker/

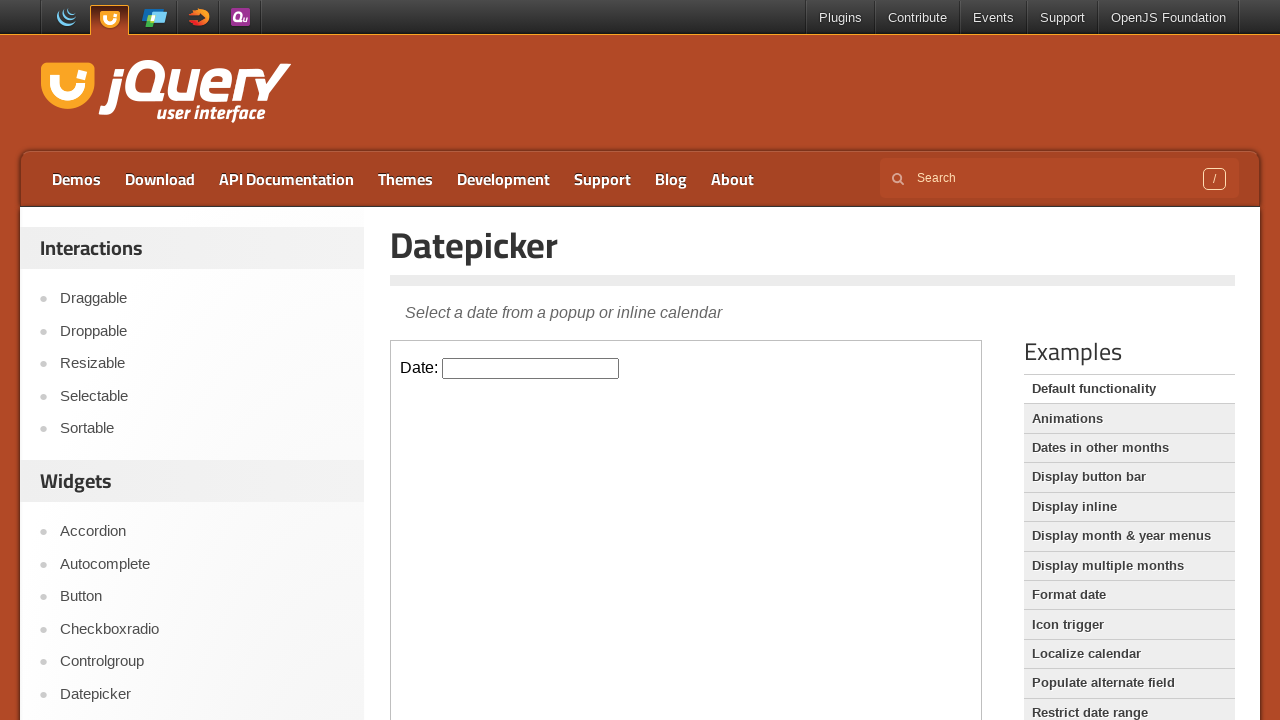

Located iframe containing datepicker demo
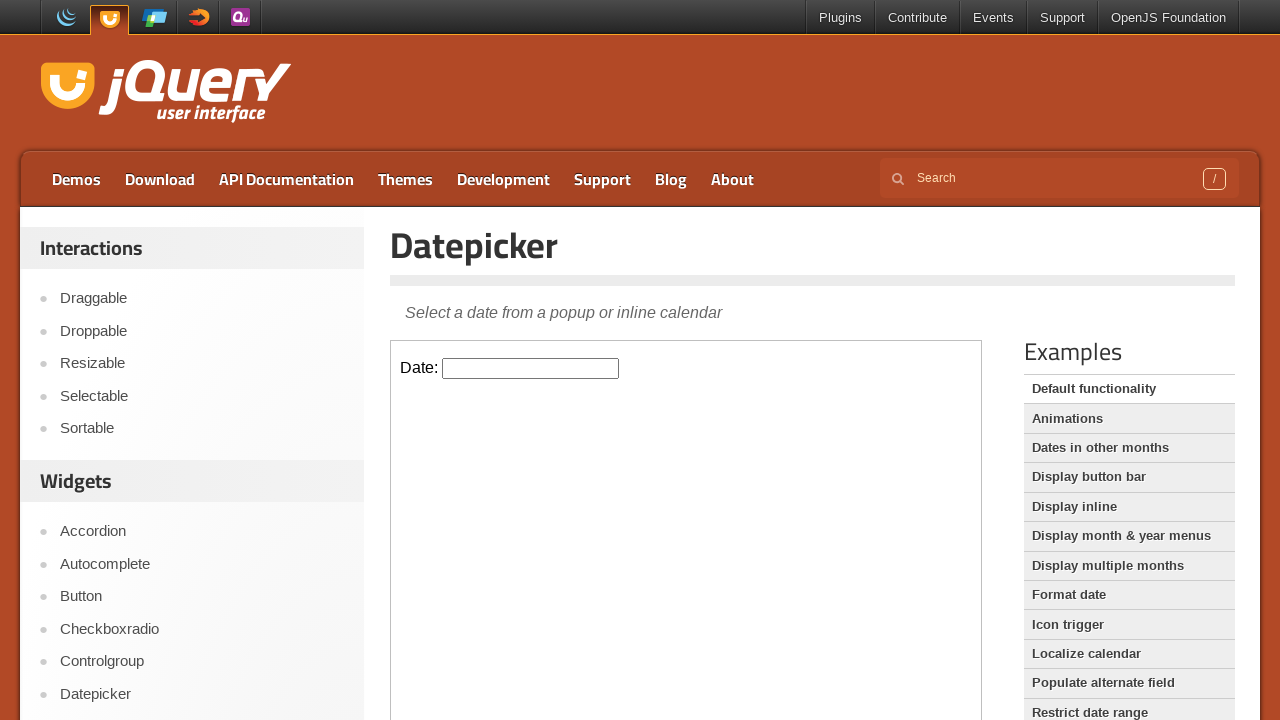

Clicked datepicker input field to open calendar at (531, 368) on iframe >> nth=0 >> internal:control=enter-frame >> #datepicker
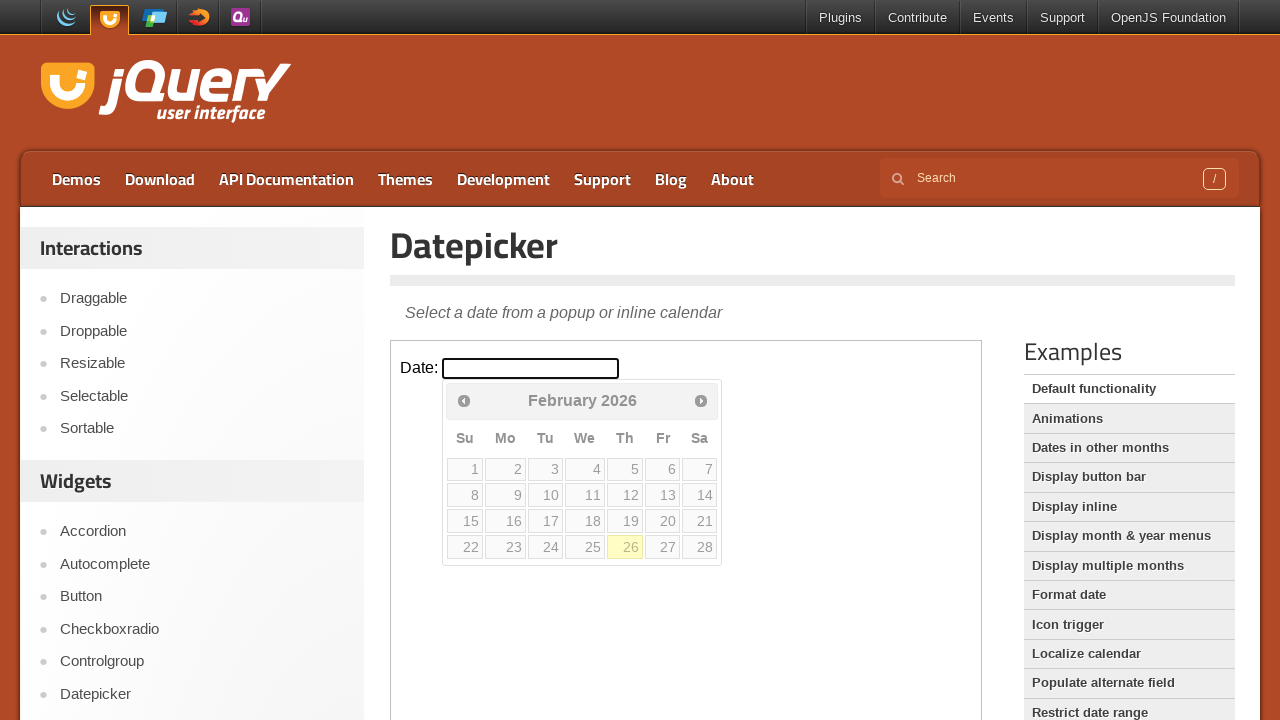

Clicked next month button to navigate to next month at (701, 400) on iframe >> nth=0 >> internal:control=enter-frame >> a[title='Next']
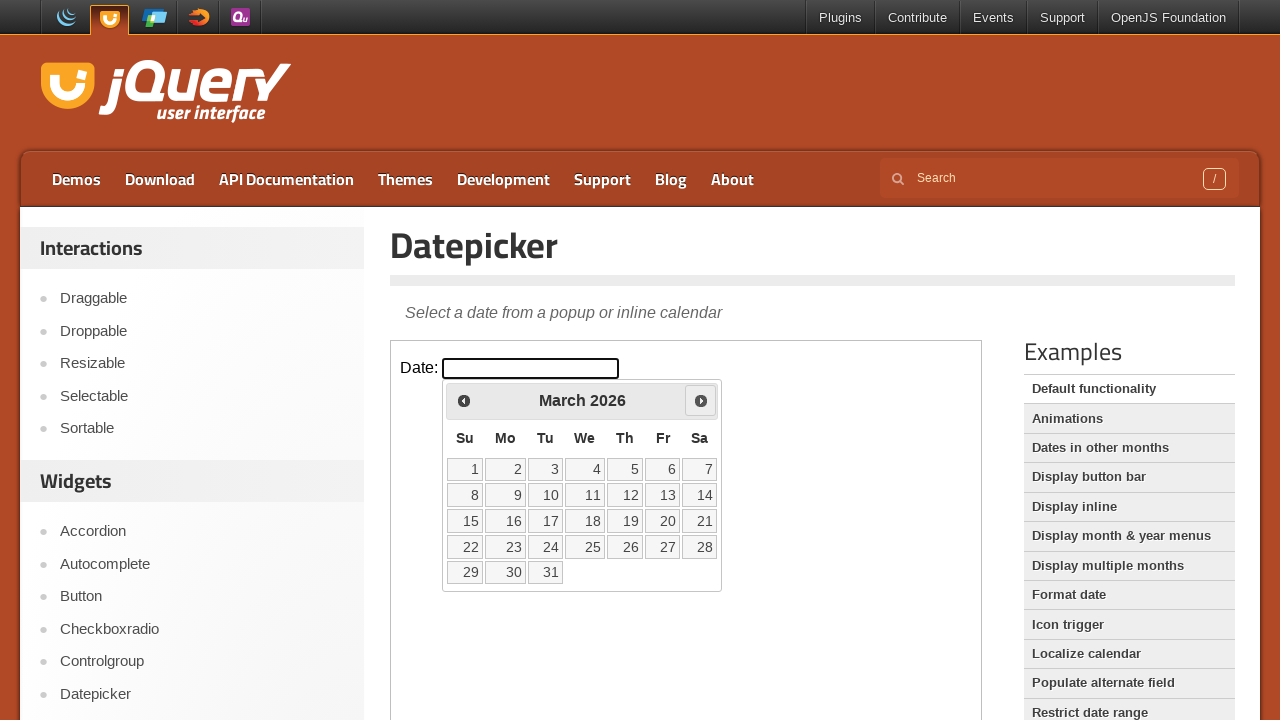

Selected day 22 from the calendar at (465, 547) on iframe >> nth=0 >> internal:control=enter-frame >> a:text('22')
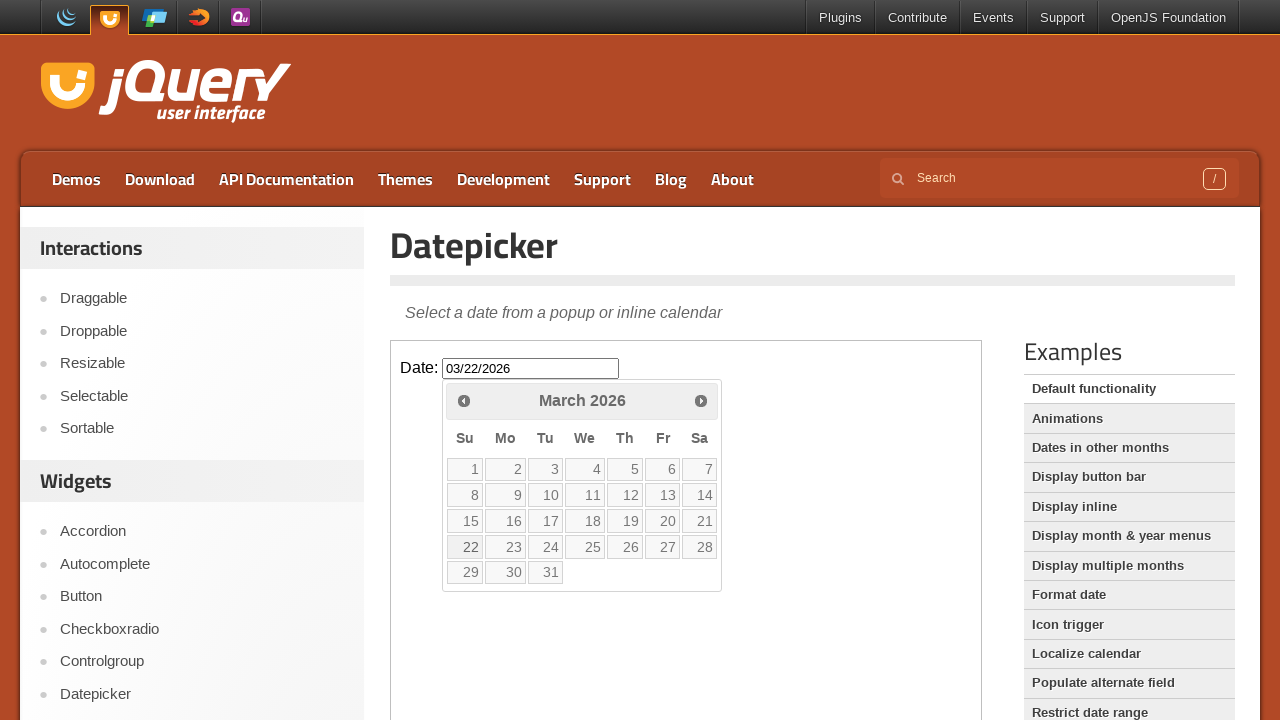

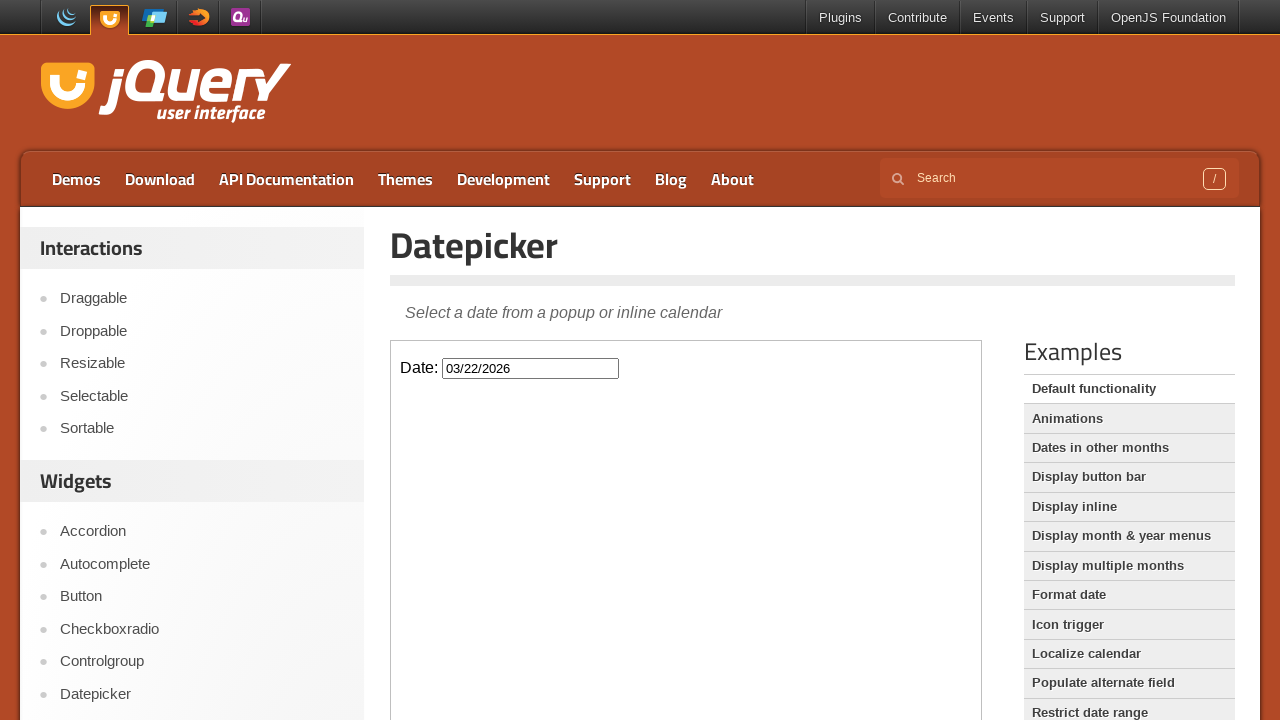